Navigates to Flipkart homepage and retrieves the page title to verify the page loaded correctly

Starting URL: https://www.flipkart.com/

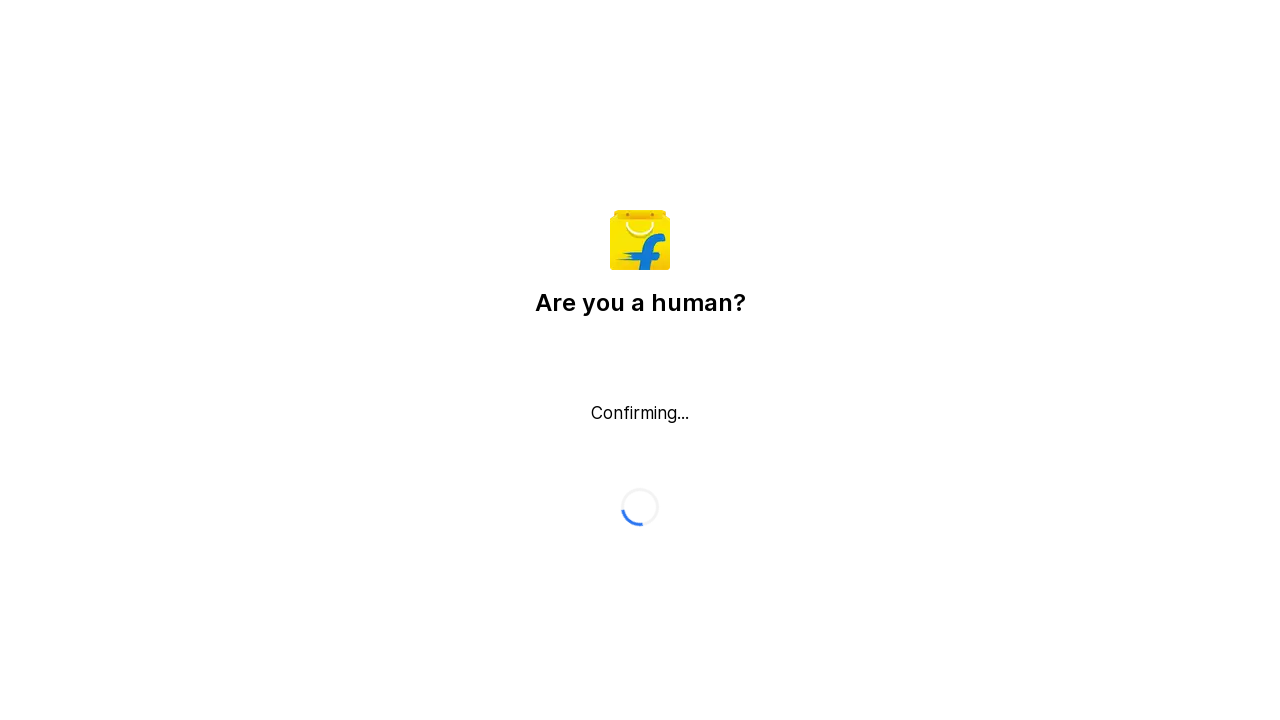

Navigated to Flipkart homepage
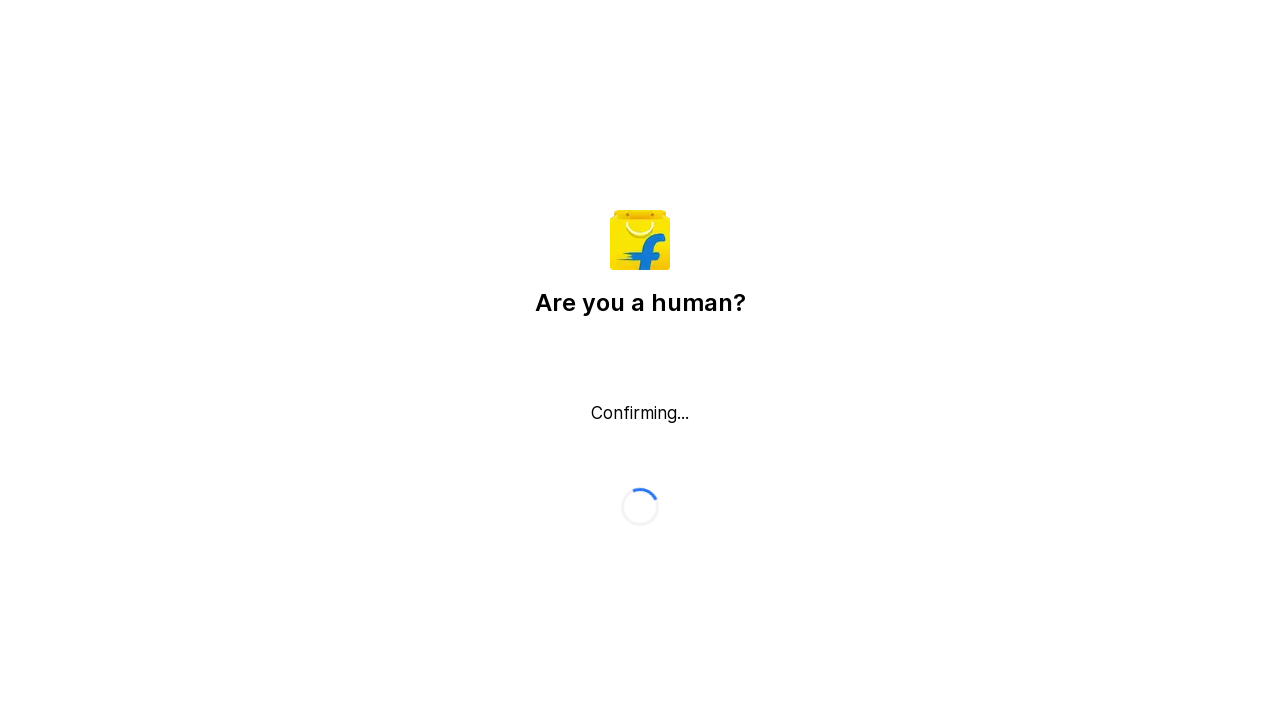

Page DOM content fully loaded
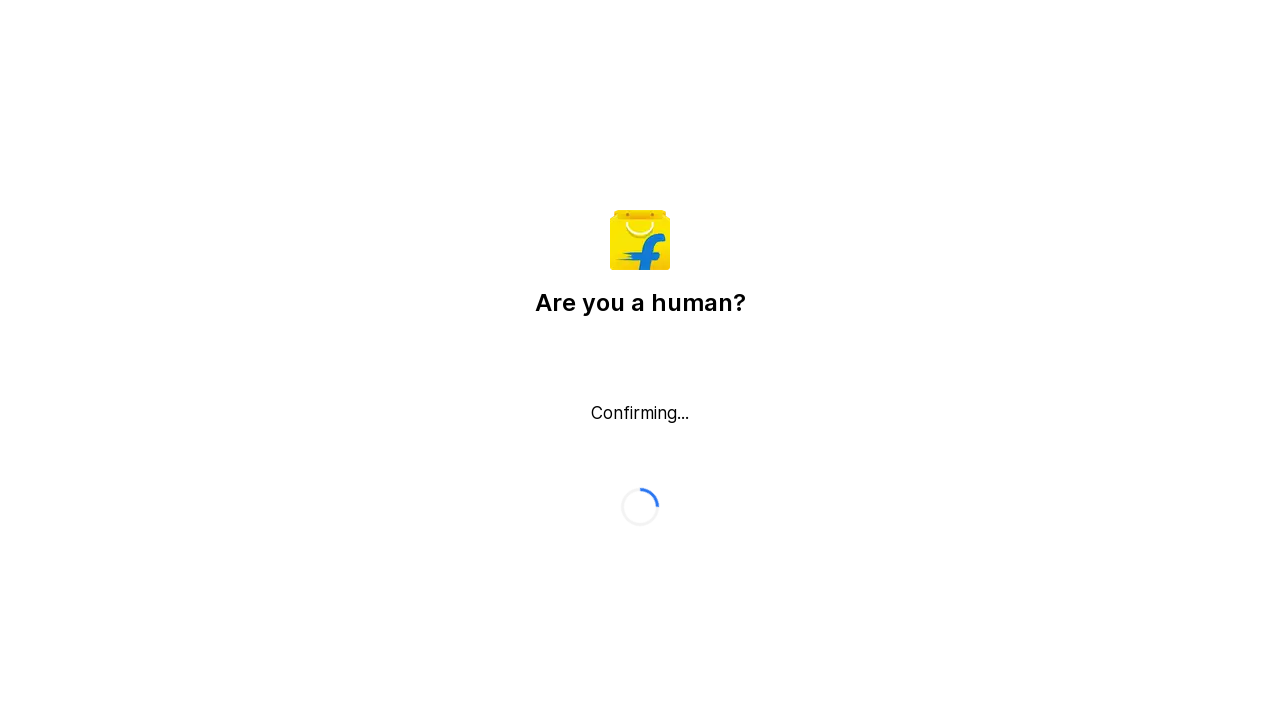

Retrieved page title: Flipkart reCAPTCHA
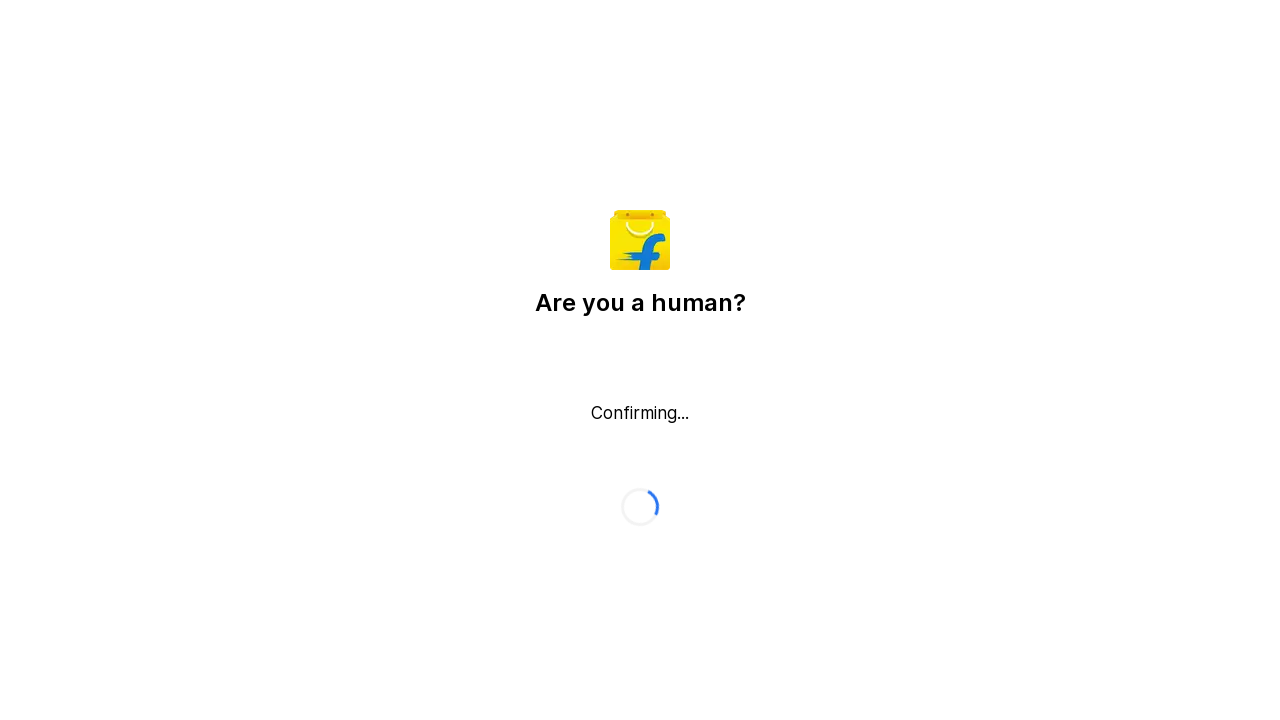

Printed page title to console
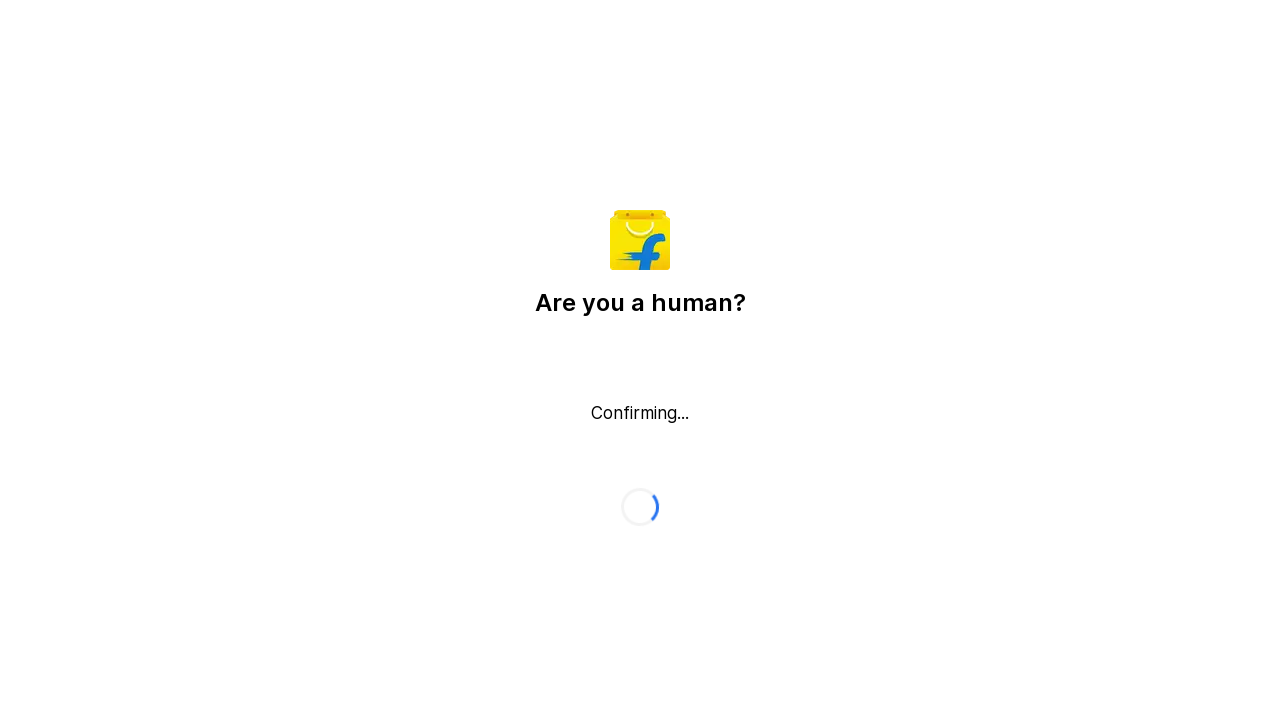

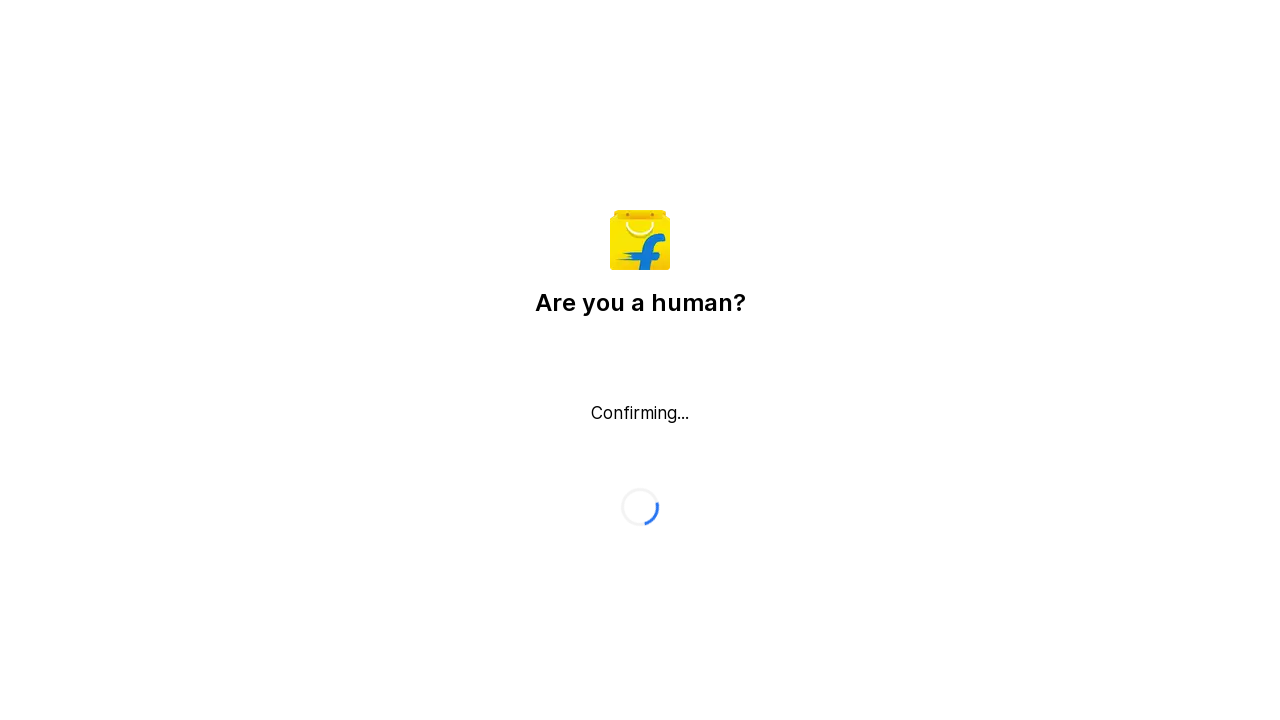